Tests keyboard navigation and input on Google account creation form by filling first and last name fields and using keyboard shortcuts like TAB, BACKSPACE, and ENTER

Starting URL: https://accounts.google.com/signup/v2/webcreateaccount?hl=en&flowName=GlifWebSignIn&flowEntry=SignUp

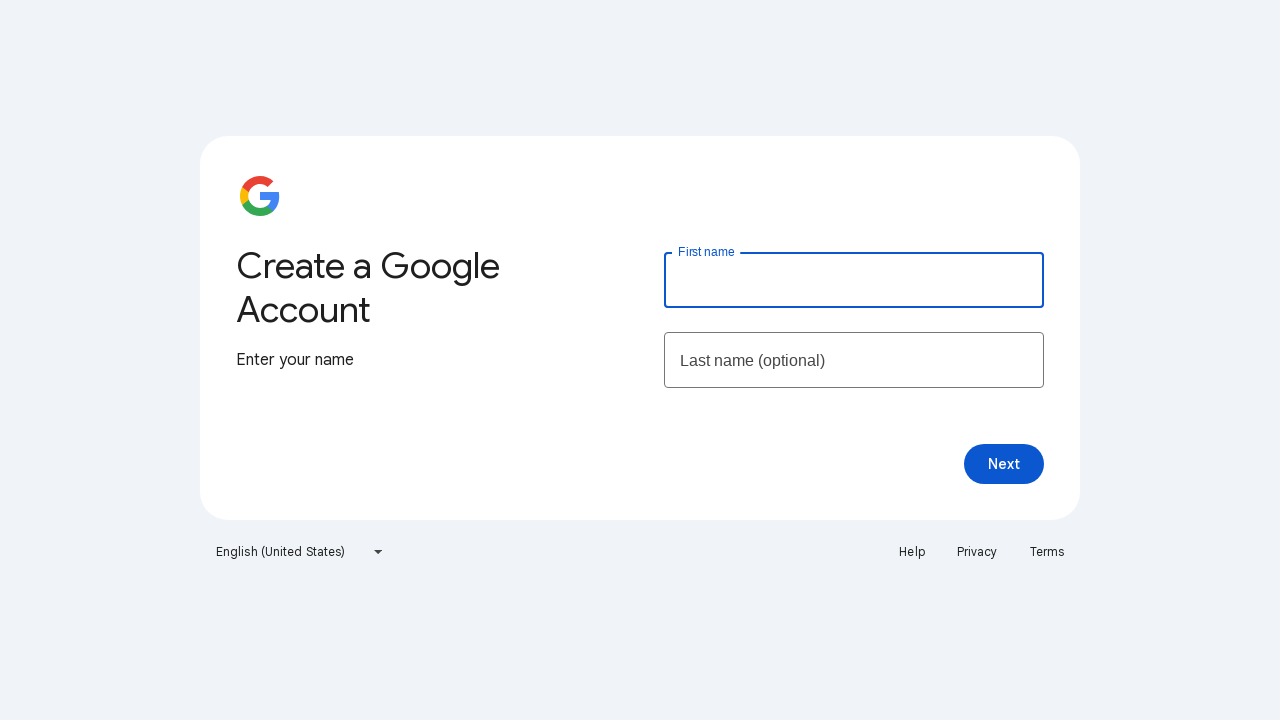

Cleared first name field on #firstName
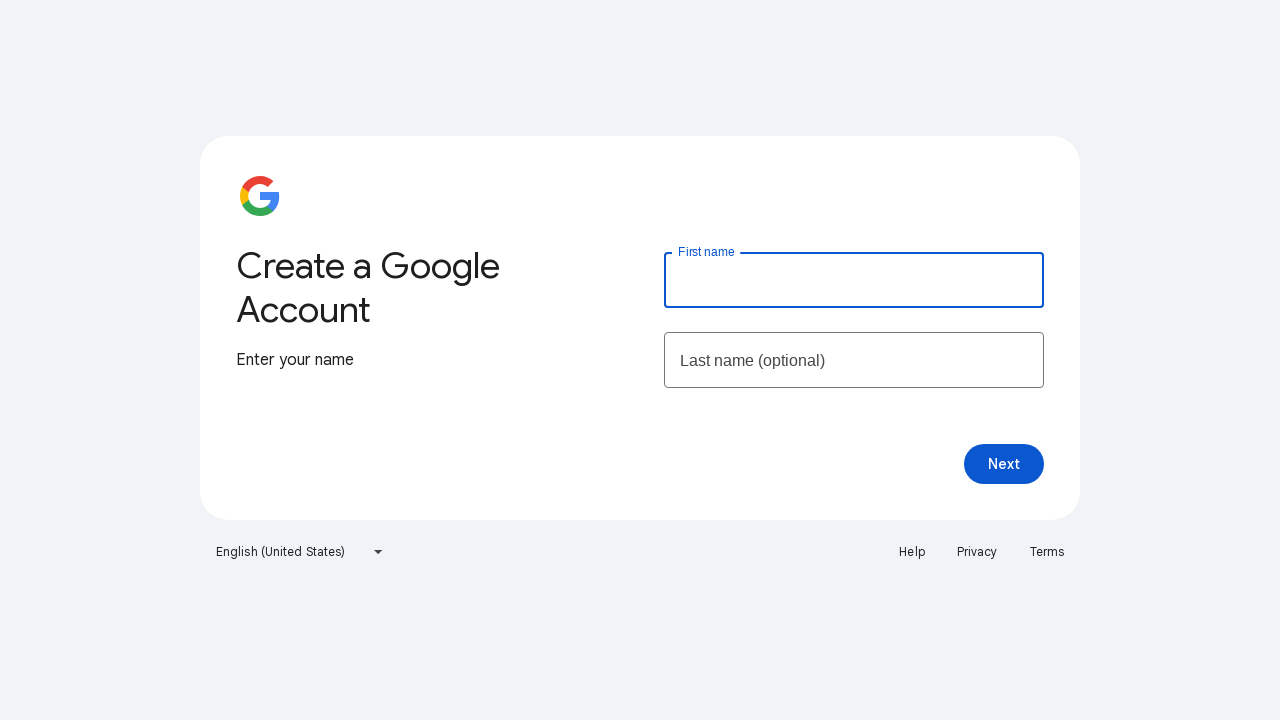

Filled first name field with 'JonesP' on #firstName
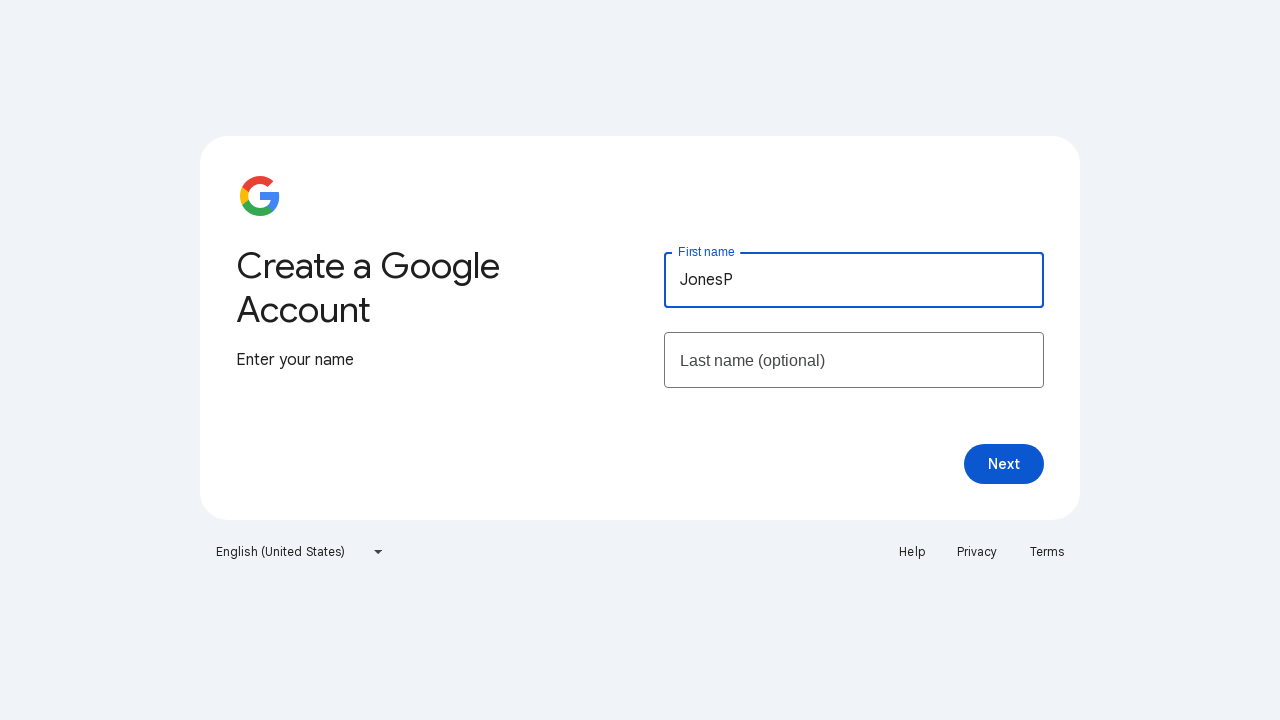

Pressed Backspace to remove last character from first name
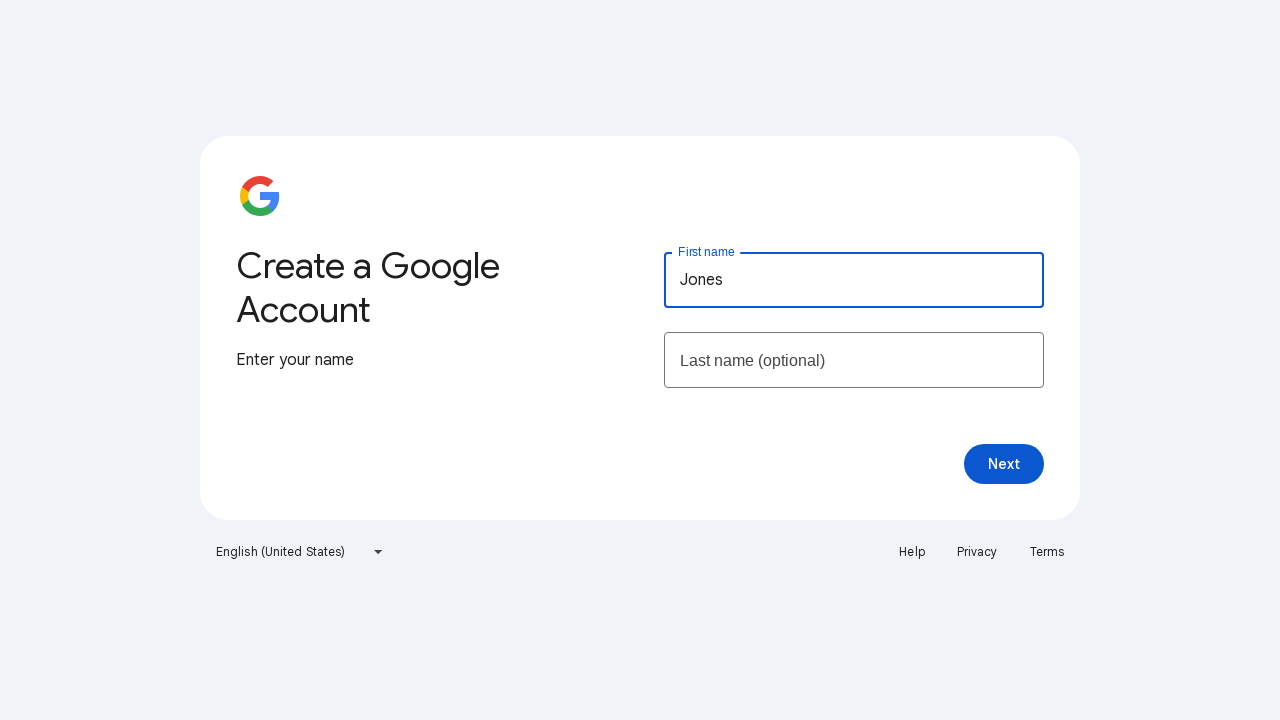

Pressed Tab to navigate to next field
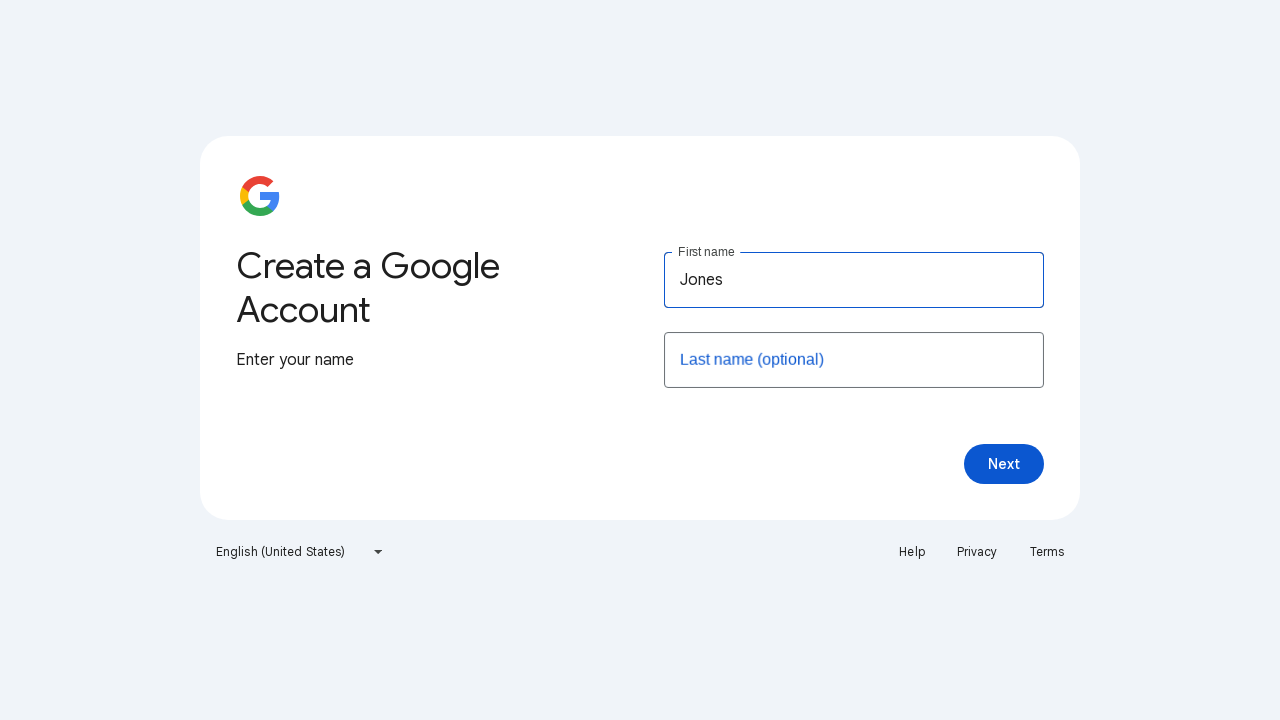

Cleared last name field on input[name='lastName']
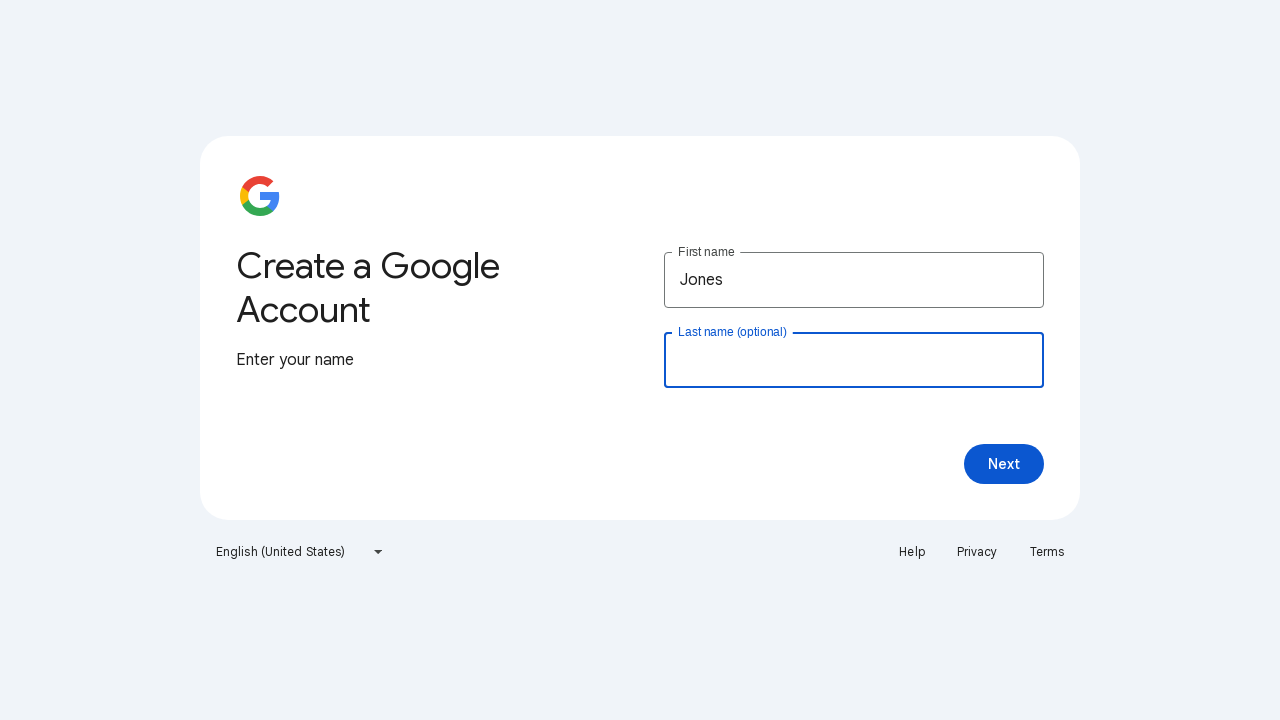

Filled last name field with 'Smith' on input[name='lastName']
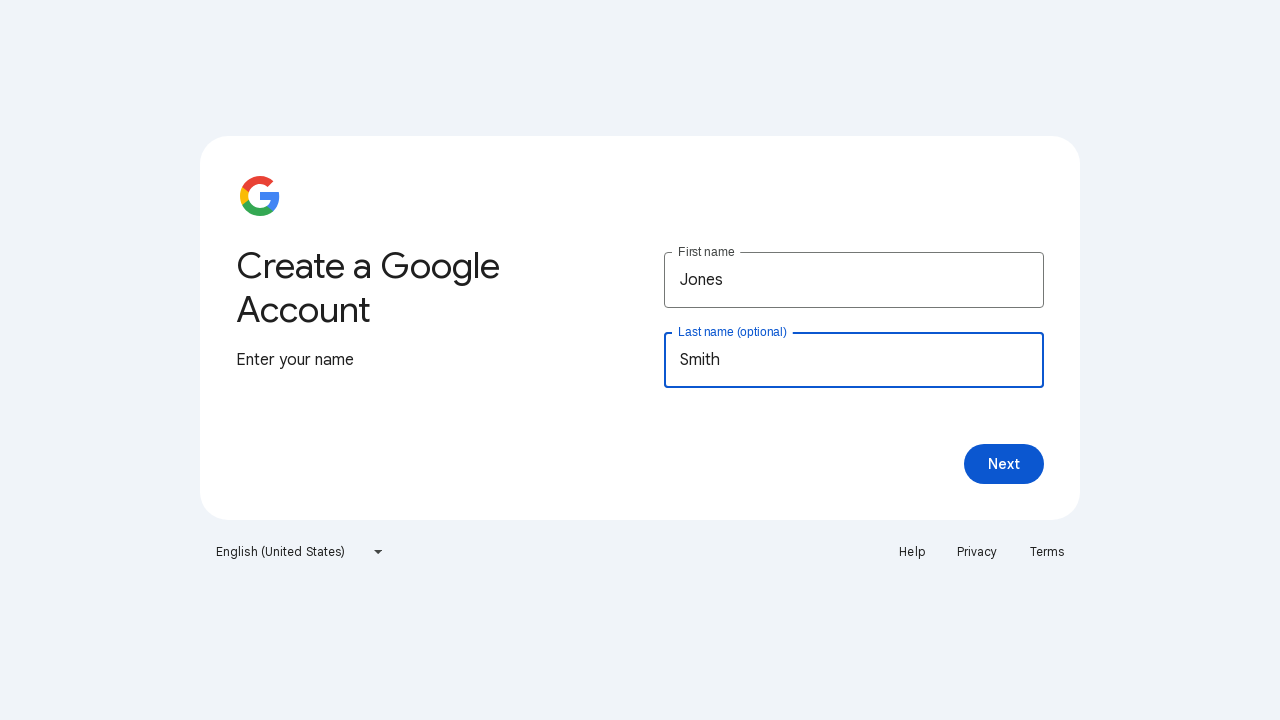

Pressed Tab to navigate through form fields
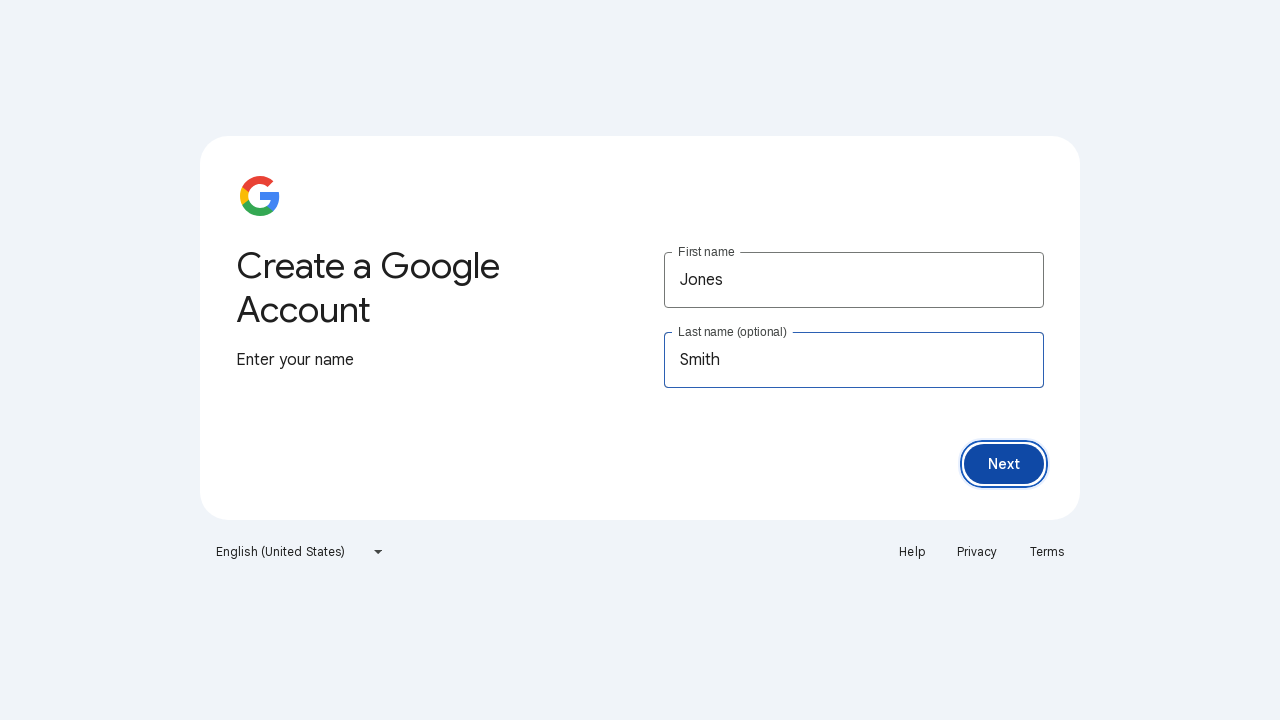

Pressed Tab again to navigate through form fields
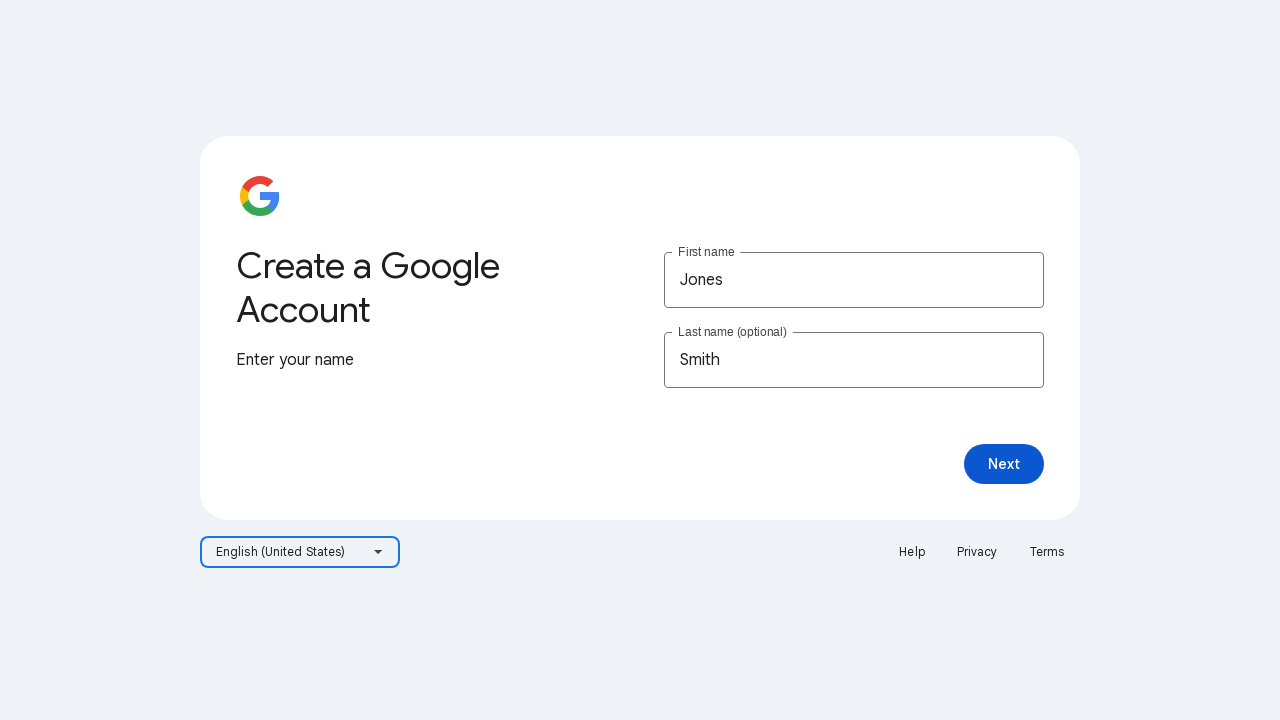

Pressed Tab again to navigate through form fields
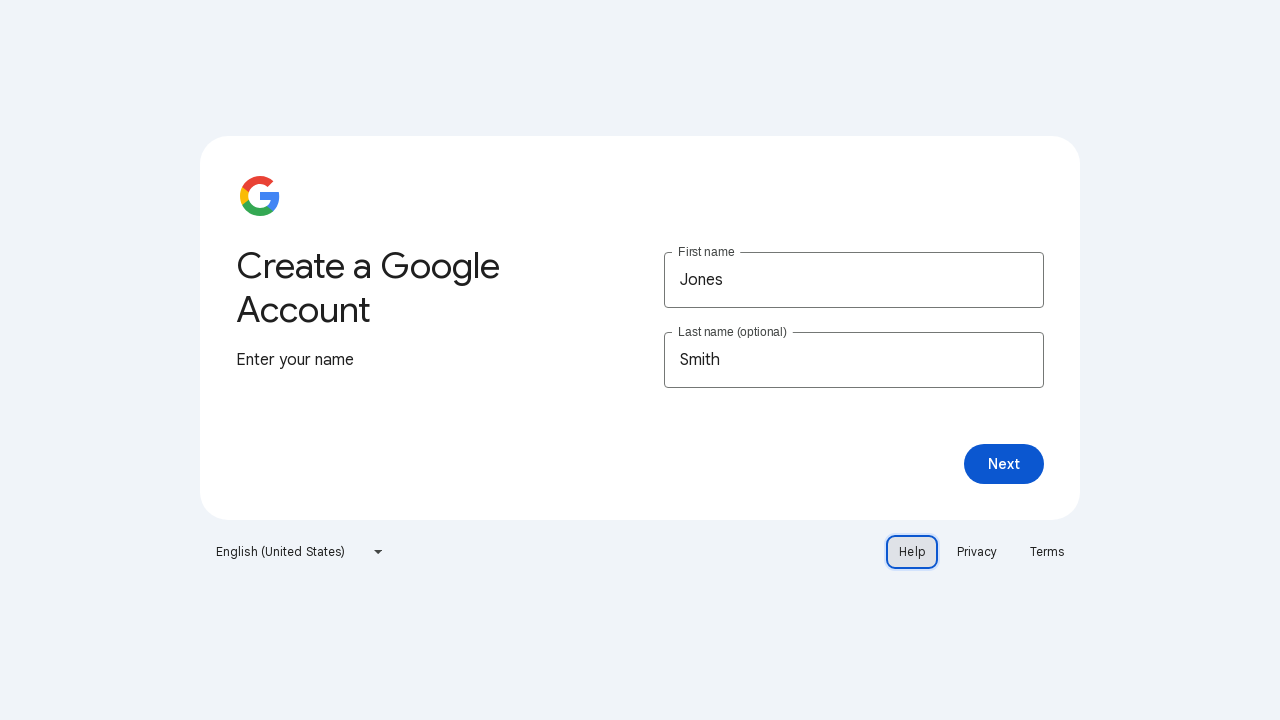

Pressed Enter to submit the form
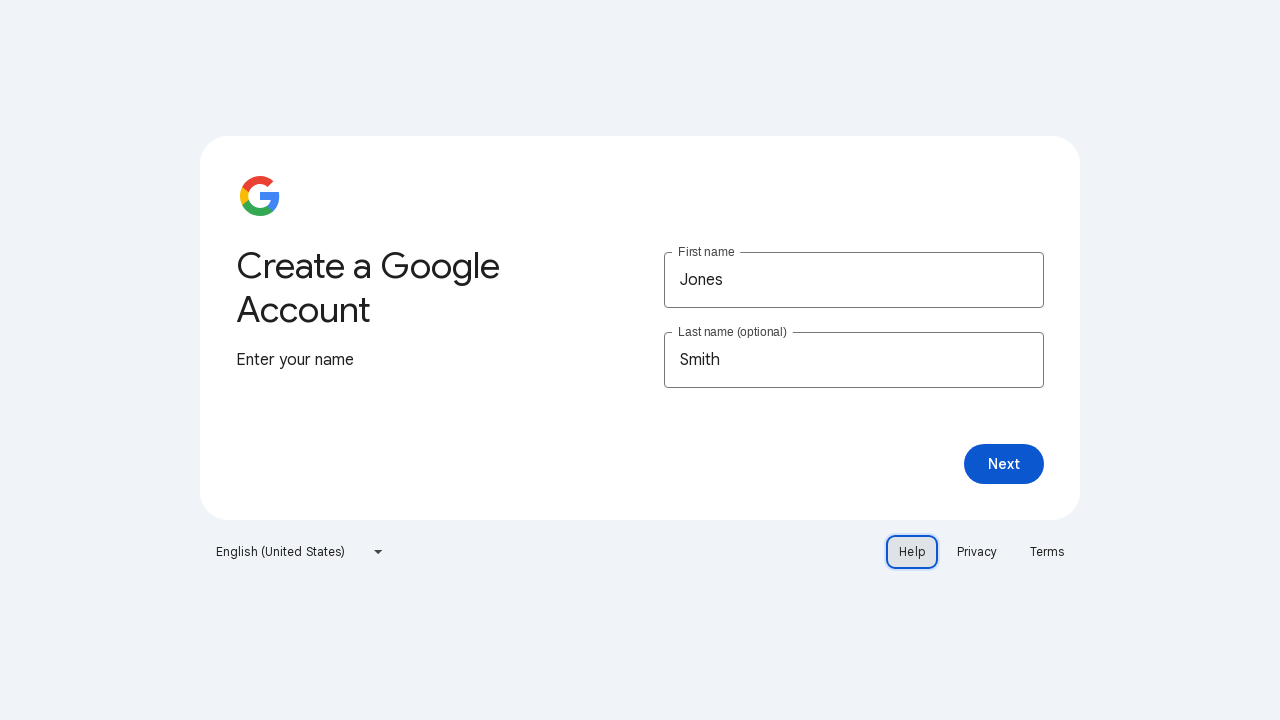

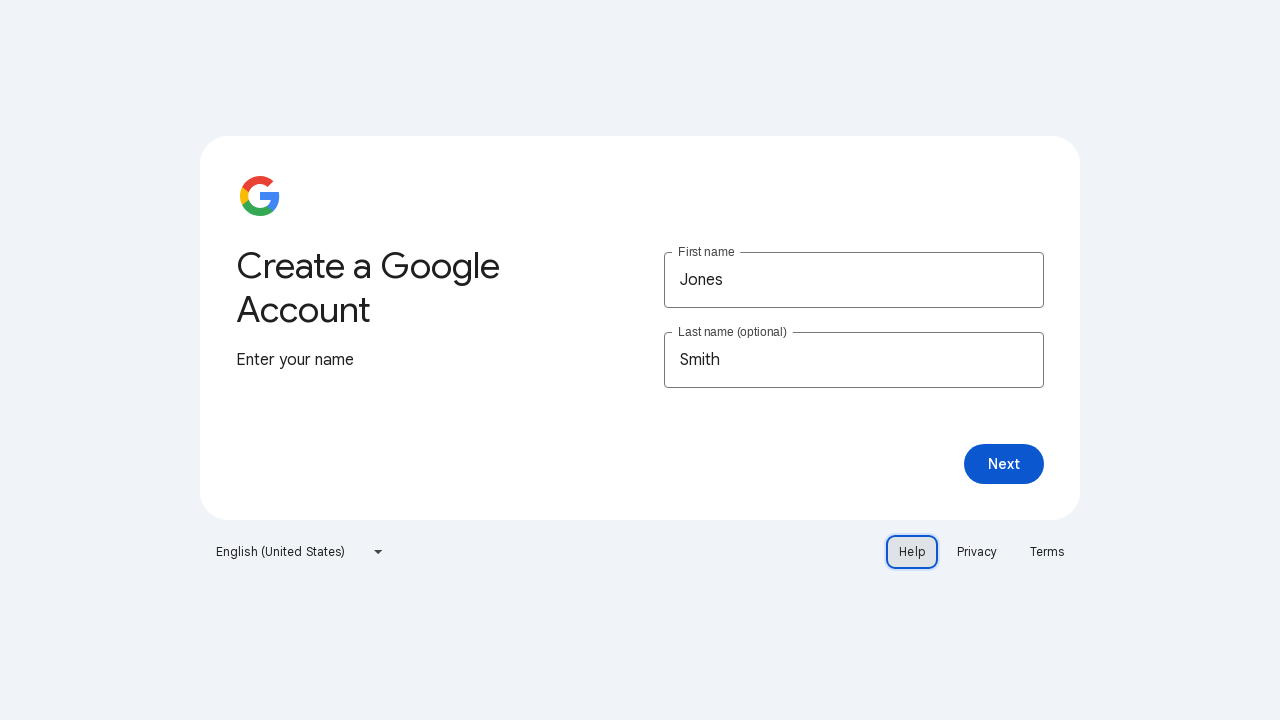